Tests listening to all JavaScript logs by navigating to a test page and clicking a button that triggers a JS exception log

Starting URL: https://www.selenium.dev/selenium/web/bidi/logEntryAdded.html

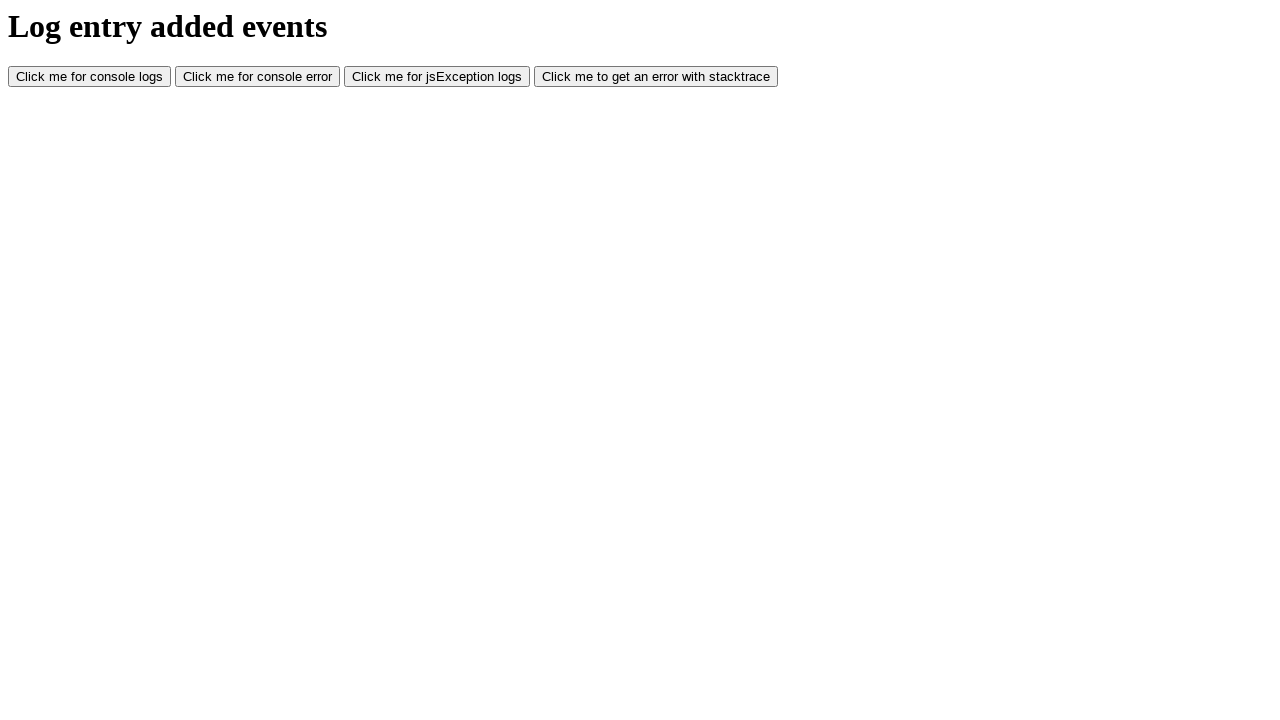

Clicked JS exception button to trigger JavaScript log at (437, 77) on #jsException
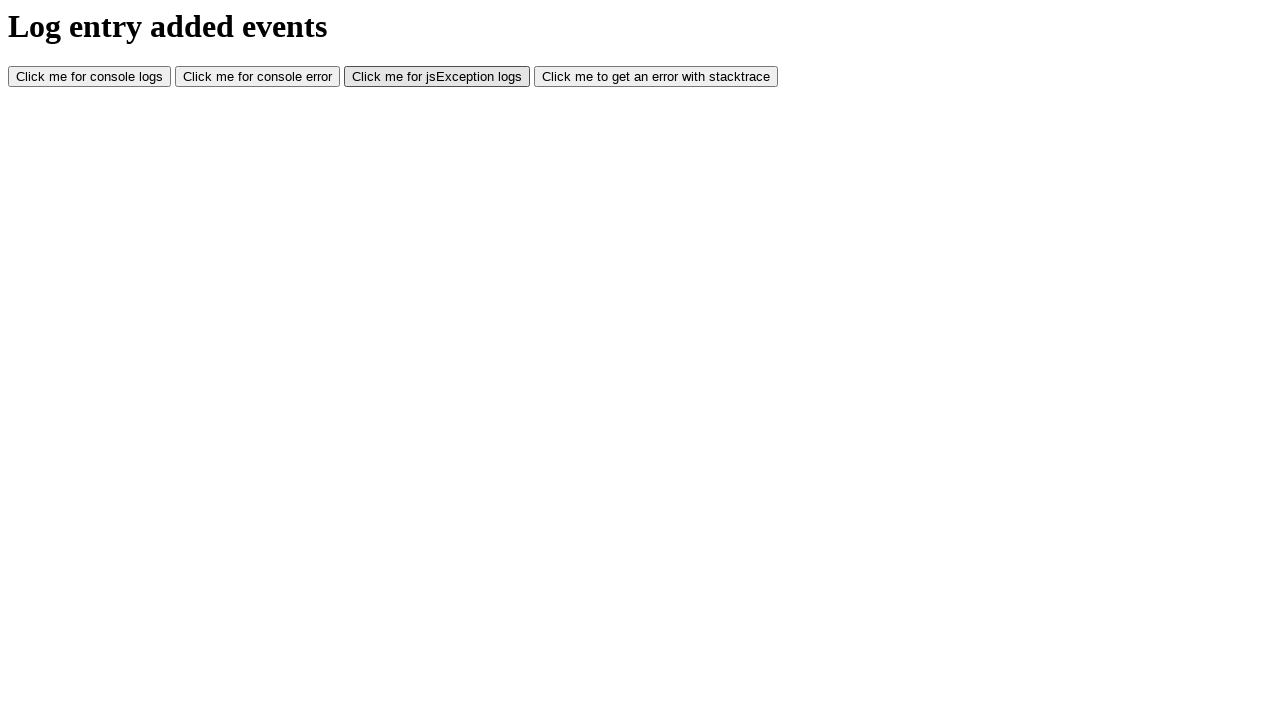

Waited for page response after triggering JS exception
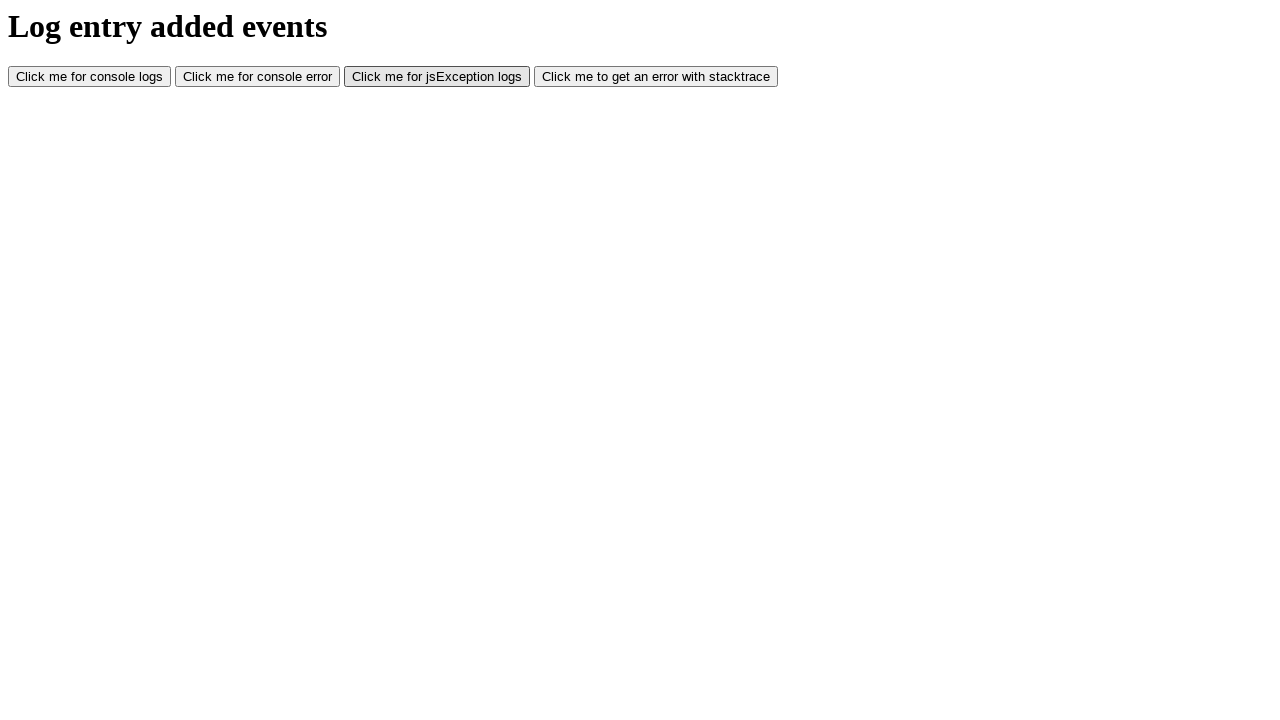

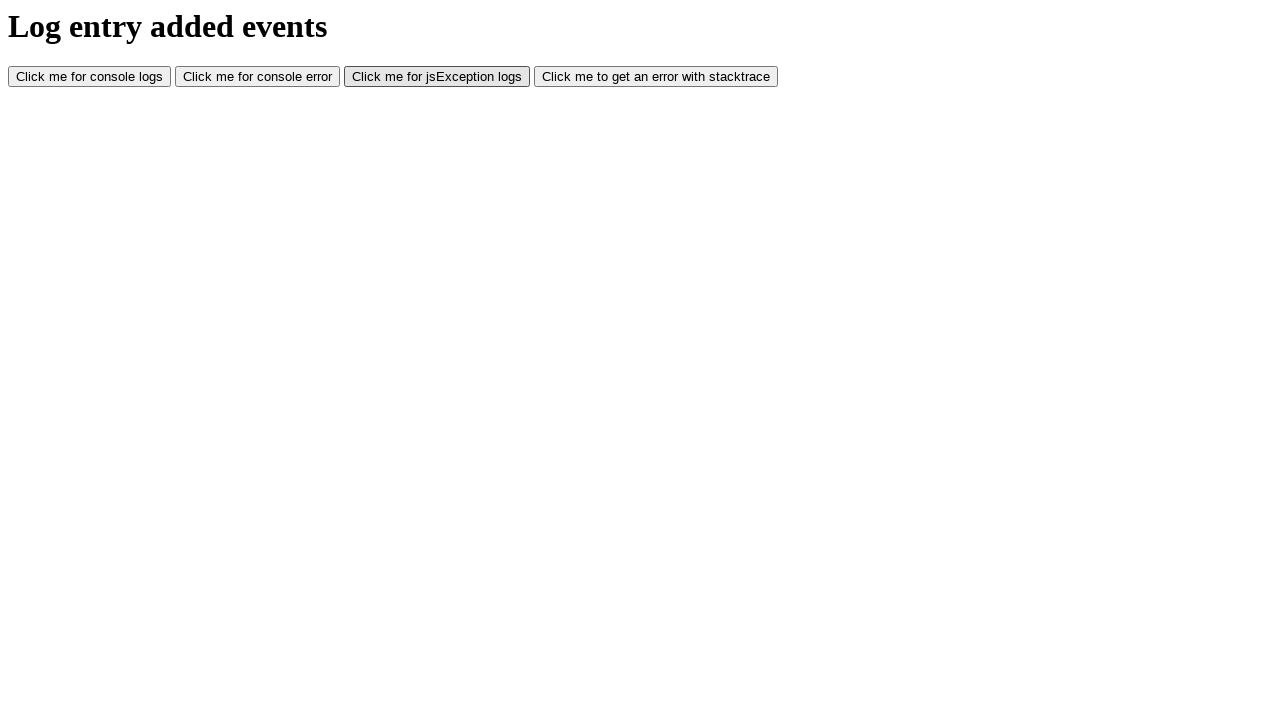